Tests explicit wait functionality on a practice page by clicking buttons and waiting for elements to appear and disappear

Starting URL: https://leafground.com/waits.xhtml

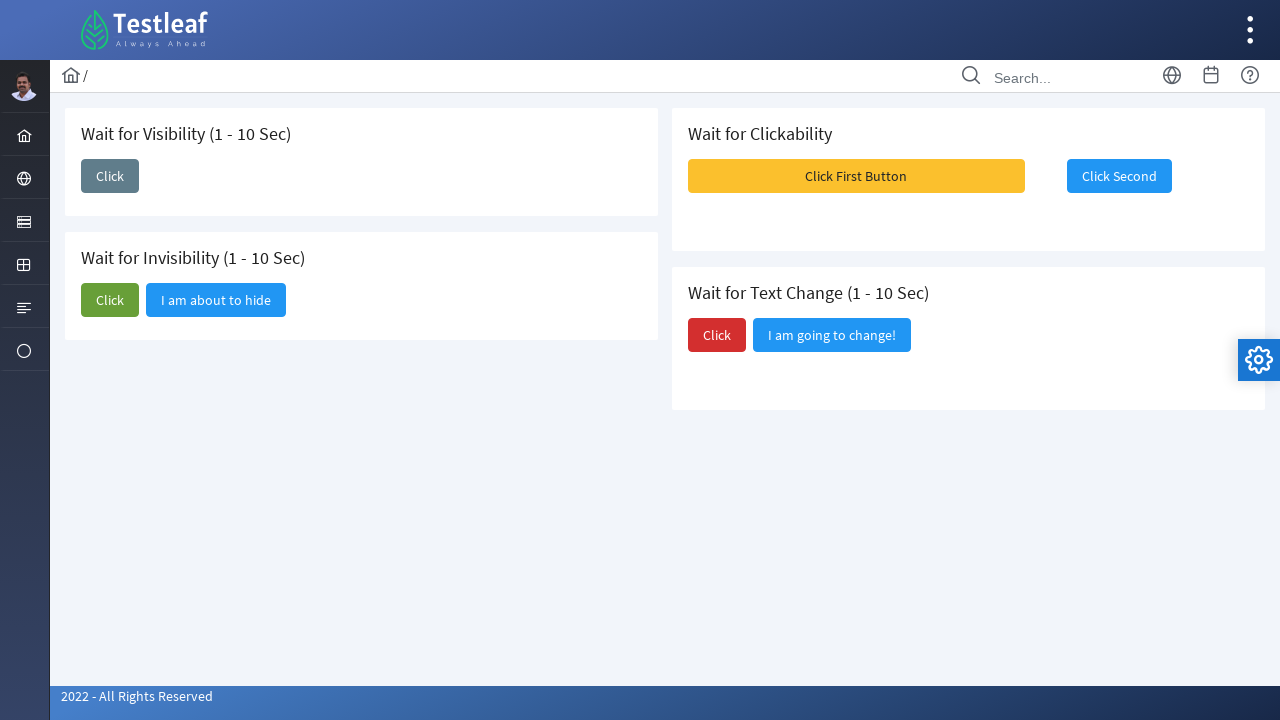

Clicked first 'Click' button to trigger element appearance at (110, 176) on xpath=//span[text()='Click']
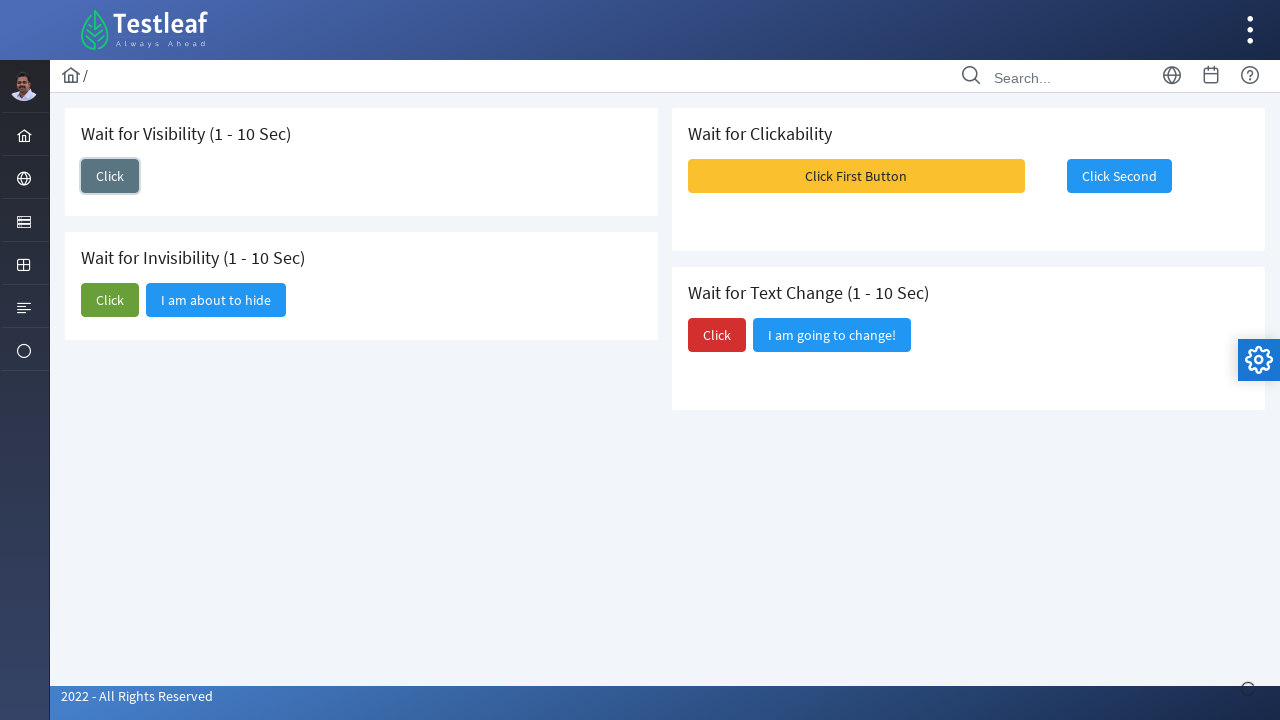

Waited for 'I am here' element to become visible
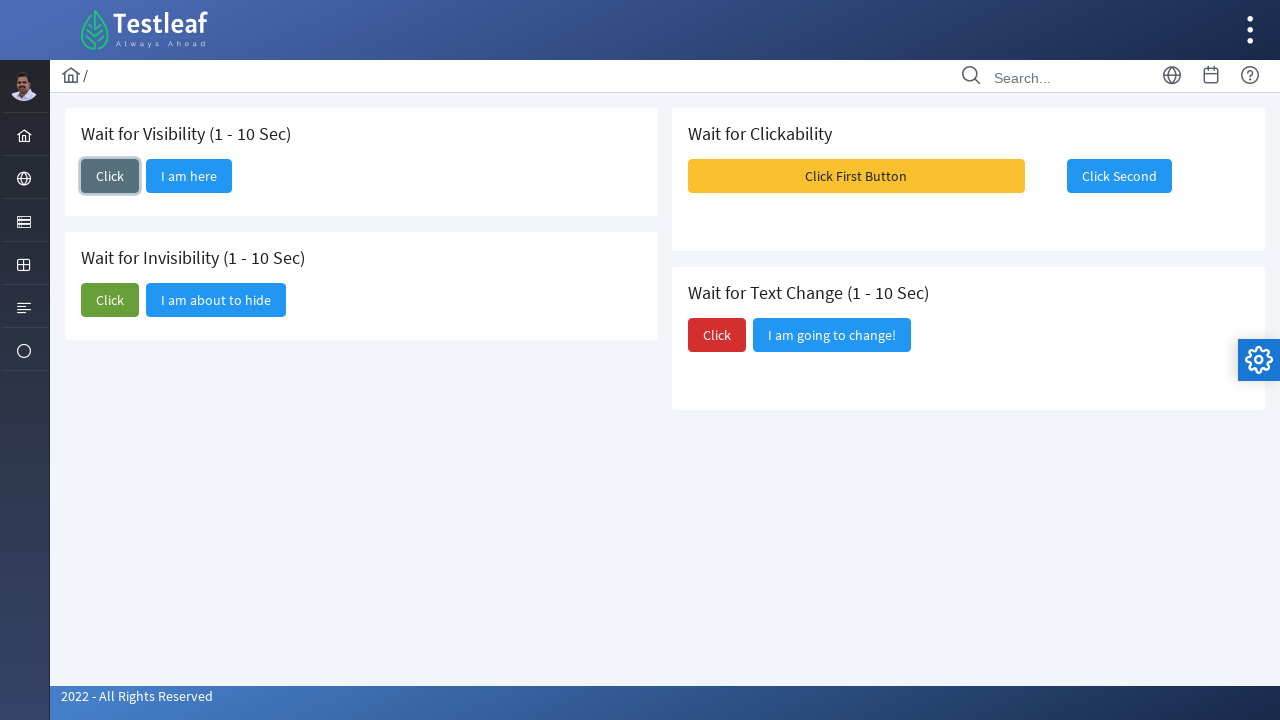

Clicked second 'Click' button to trigger element hiding at (110, 300) on (//span[text()='Click'])[2]
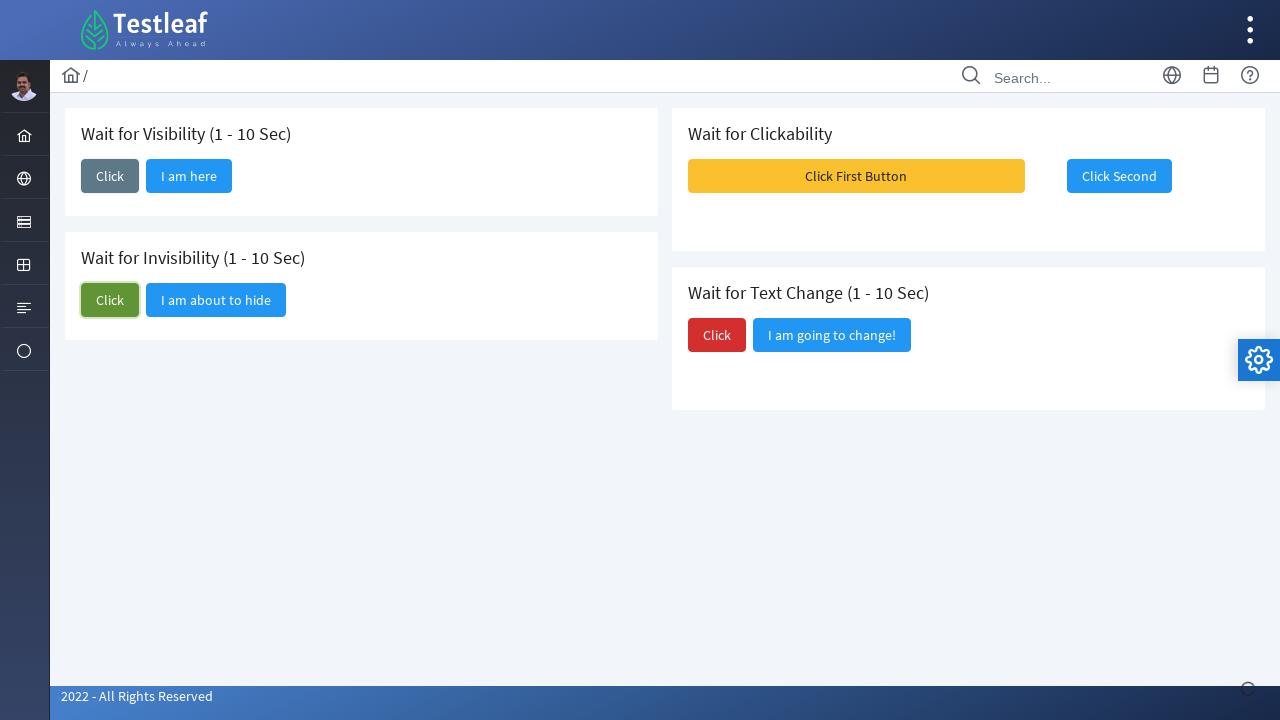

Waited for 'I am about to hide' element to become hidden
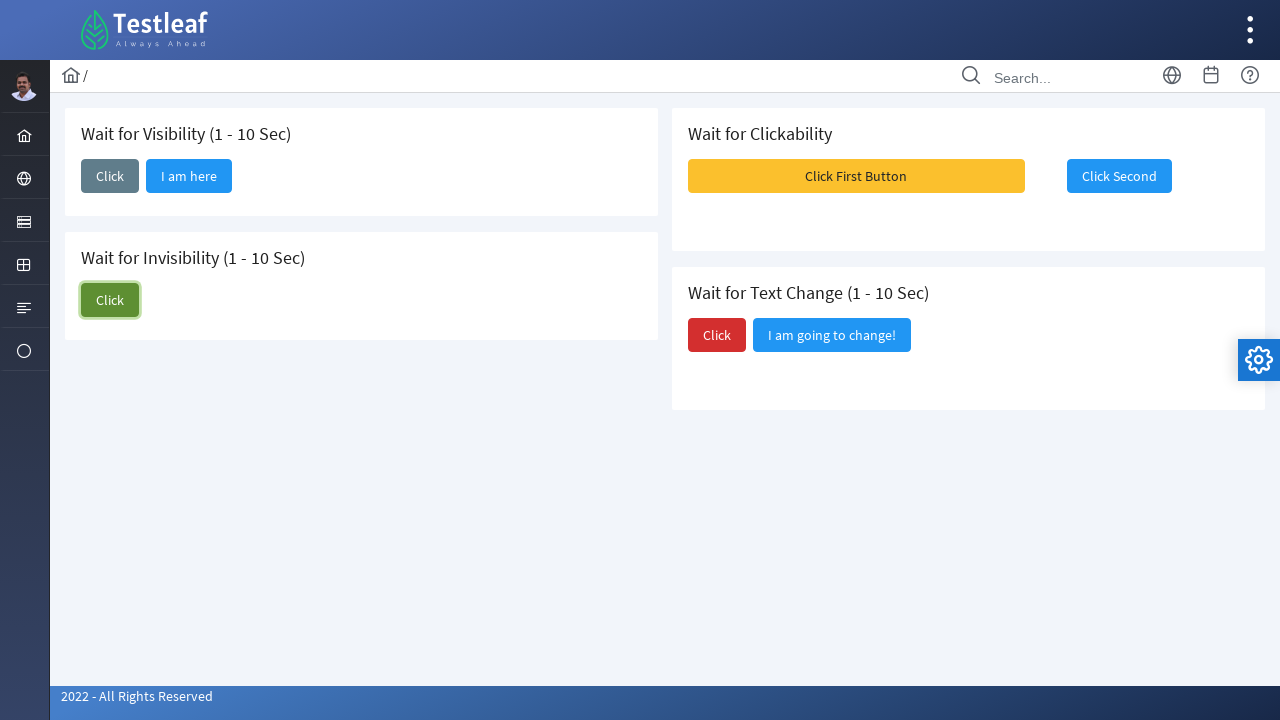

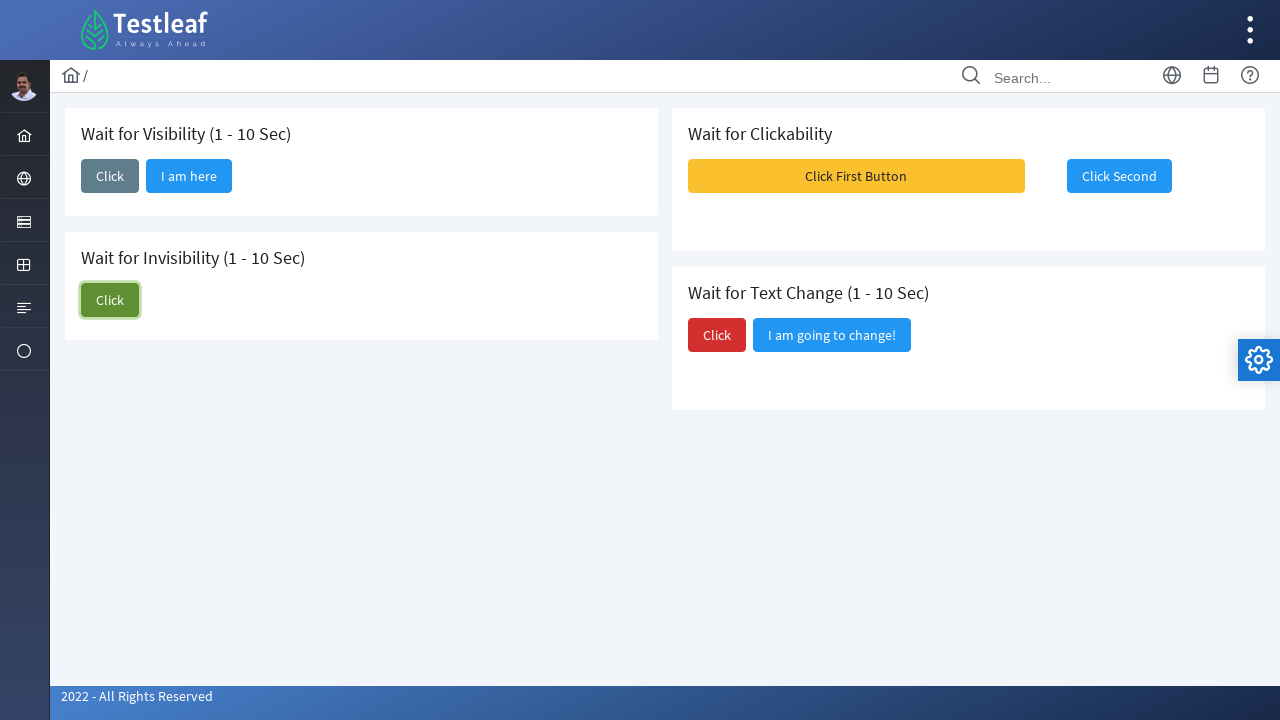